Tests the "Impressive" radio button functionality by clicking on its label and verifying it becomes selected

Starting URL: https://demoqa.com/radio-button

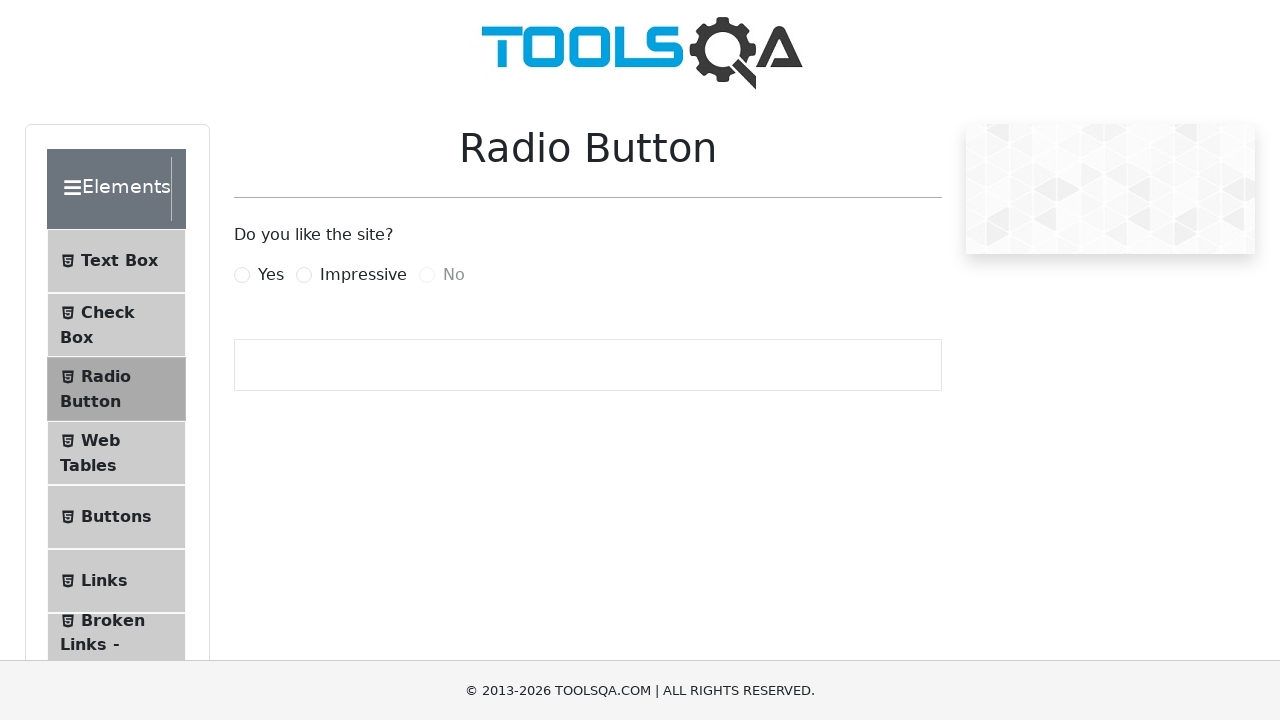

Clicked on the Impressive radio button label at (363, 275) on [for="impressiveRadio"]
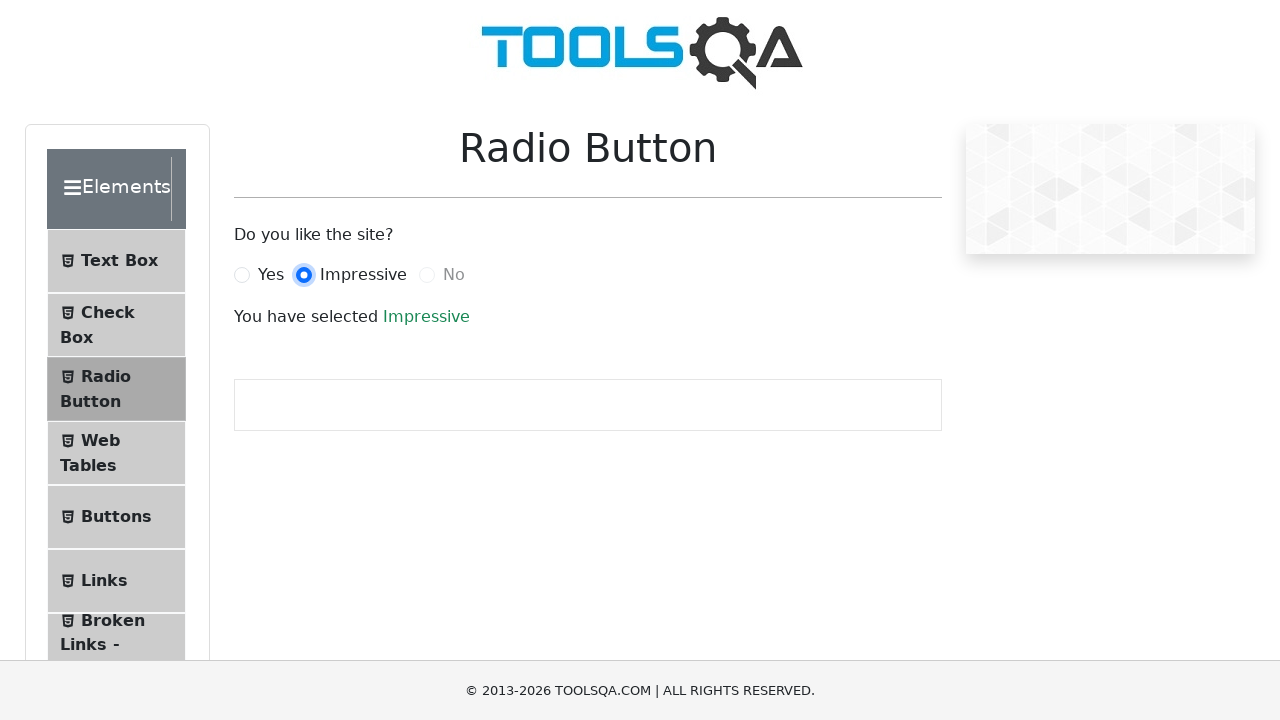

Verified that the Impressive radio button is selected
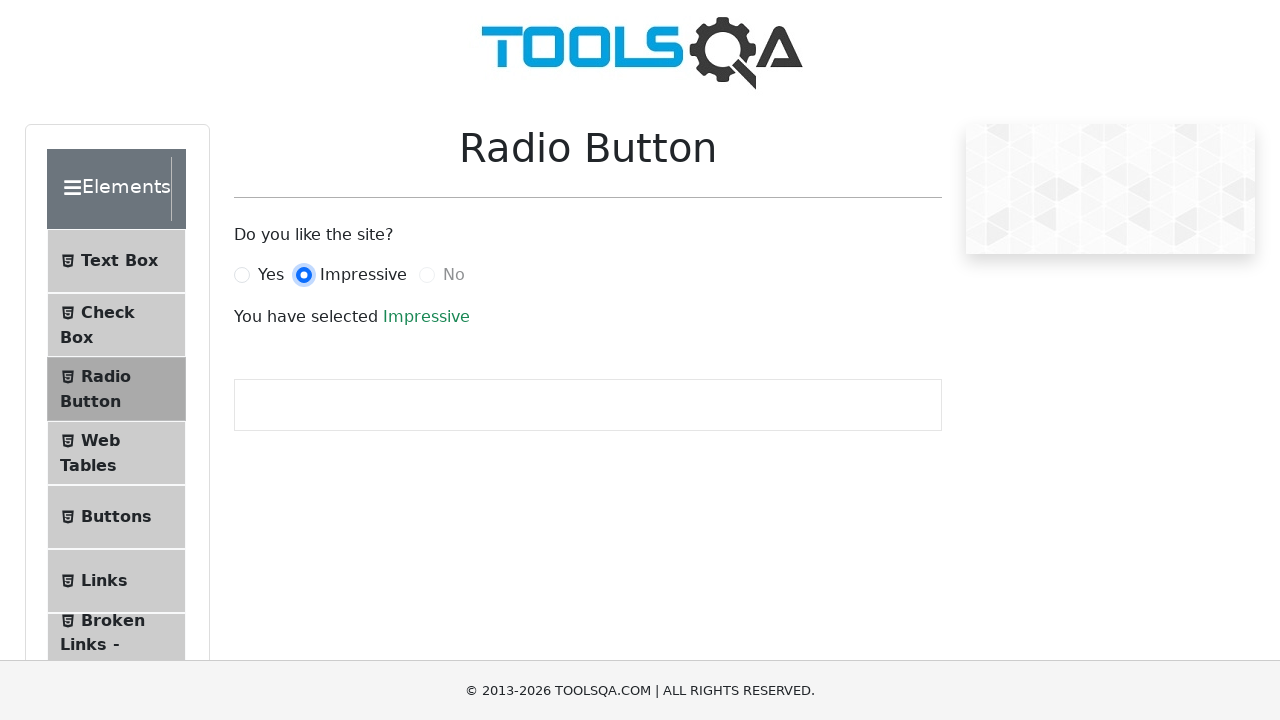

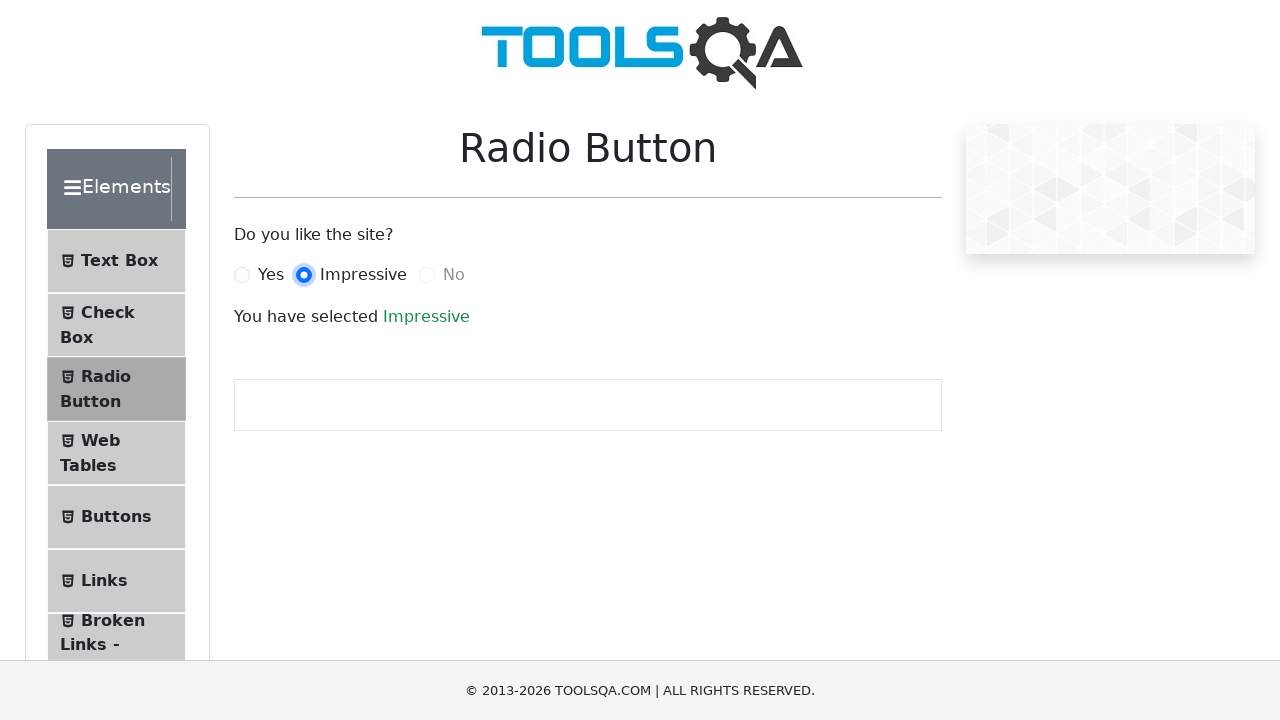